Tests percent calculator with invalid percentage (text 'ght') and valid number (50), expecting error message

Starting URL: https://www.calculator.net/percent-calculator.html

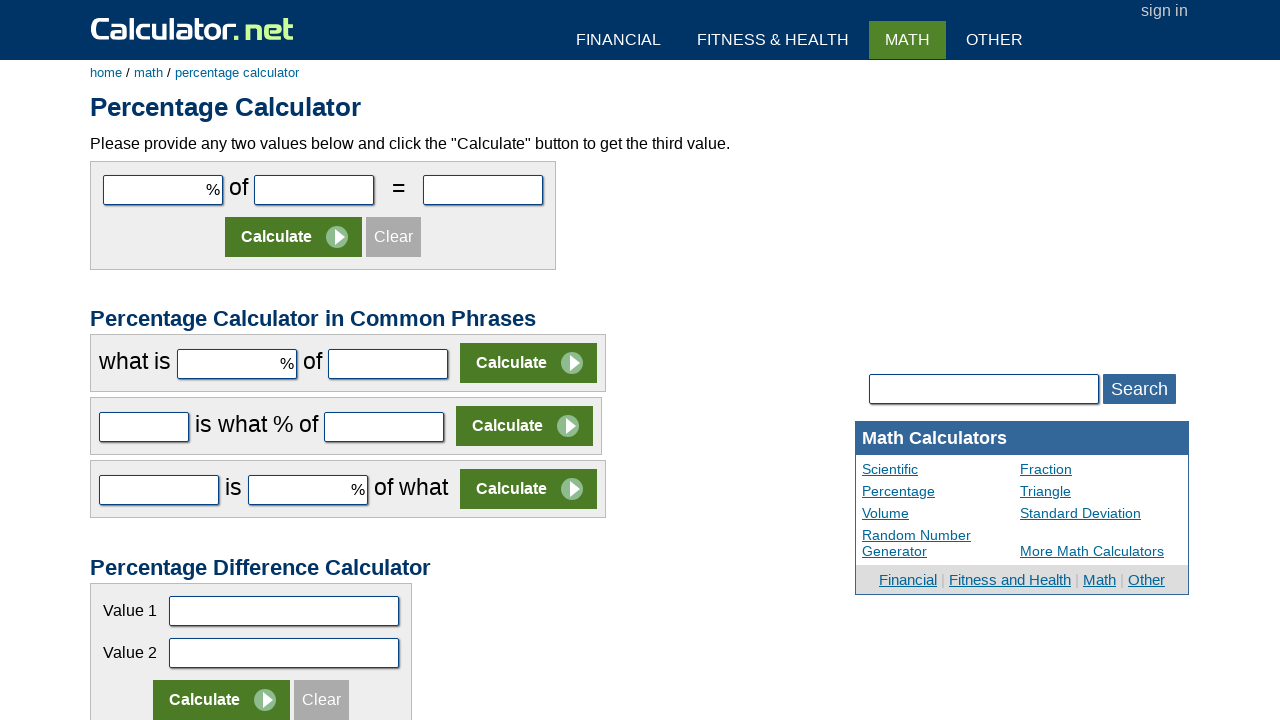

Filled percentage field with invalid text 'ght' on input[id='cpar1']
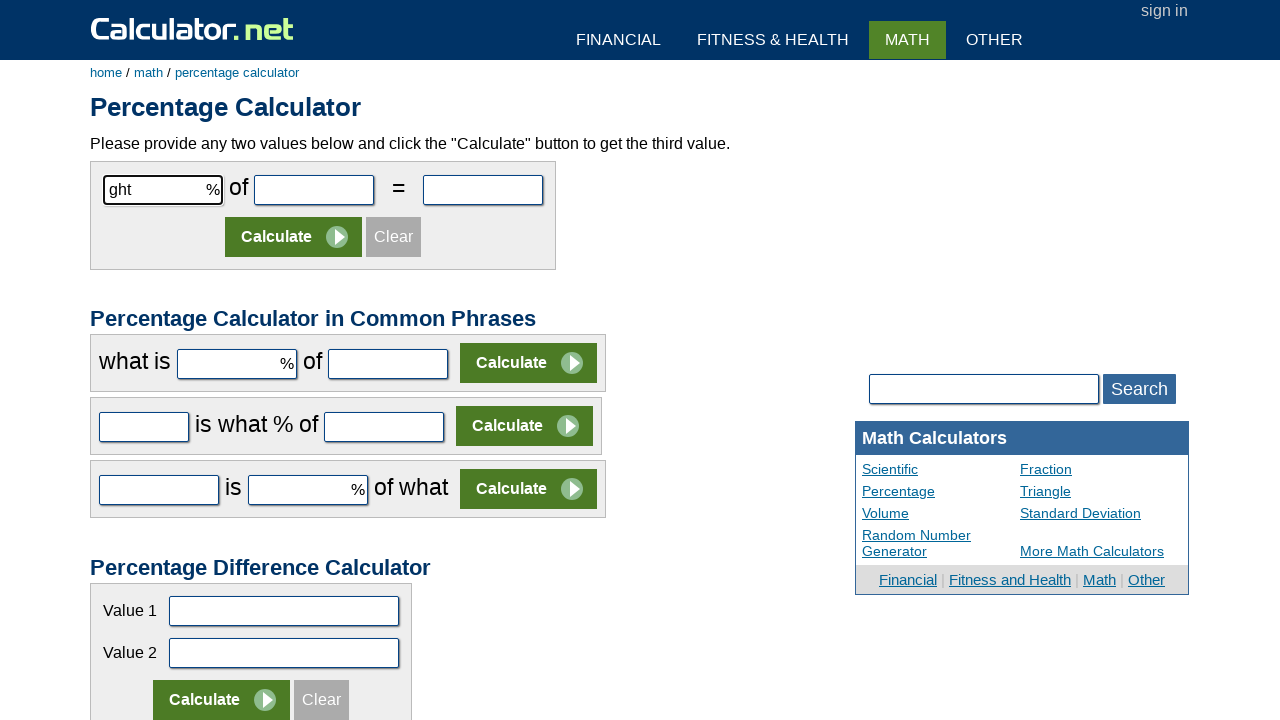

Filled second number field with valid number '50' on input[id='cpar2']
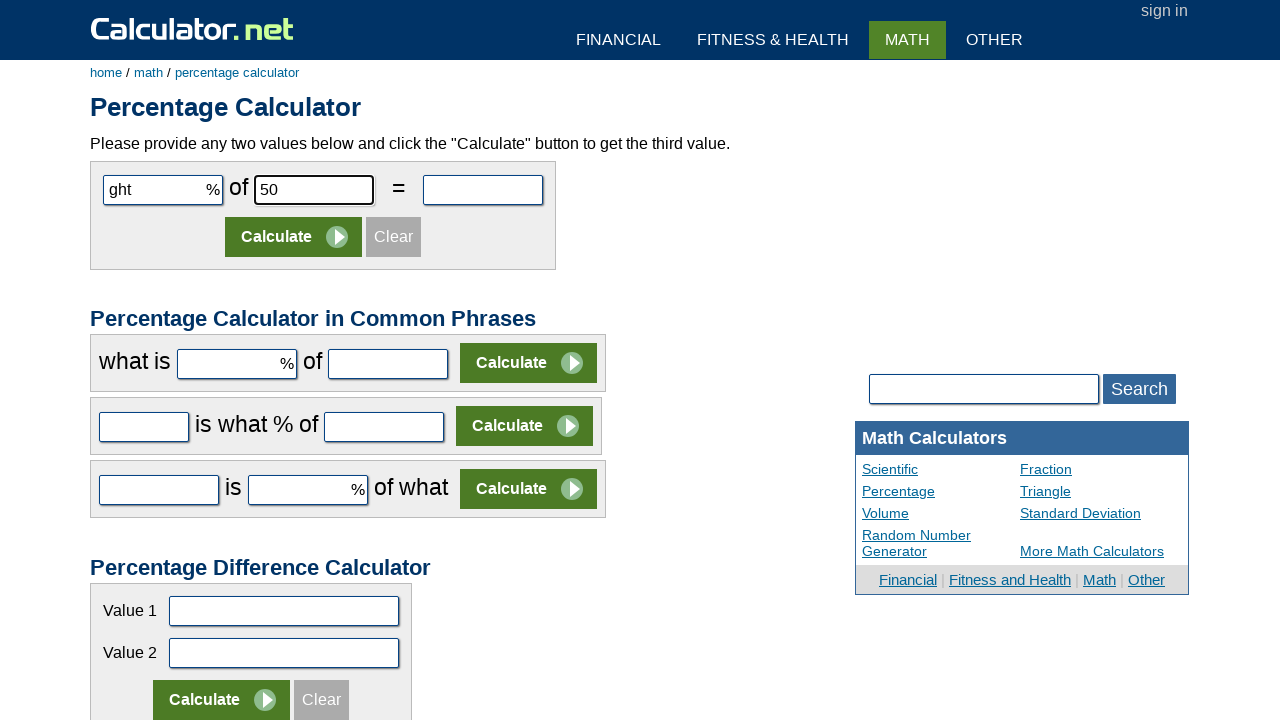

Clicked Calculate button at (294, 237) on input[value='Calculate']
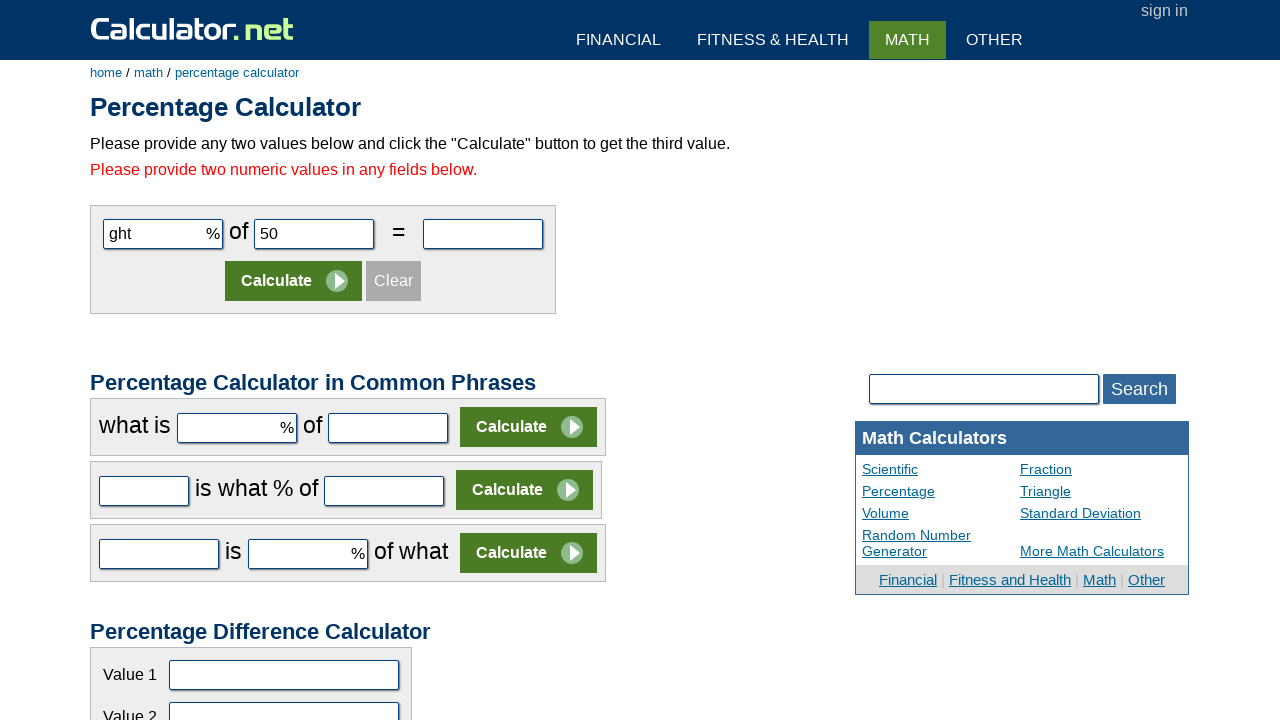

Waited 1000ms for error message or result to appear
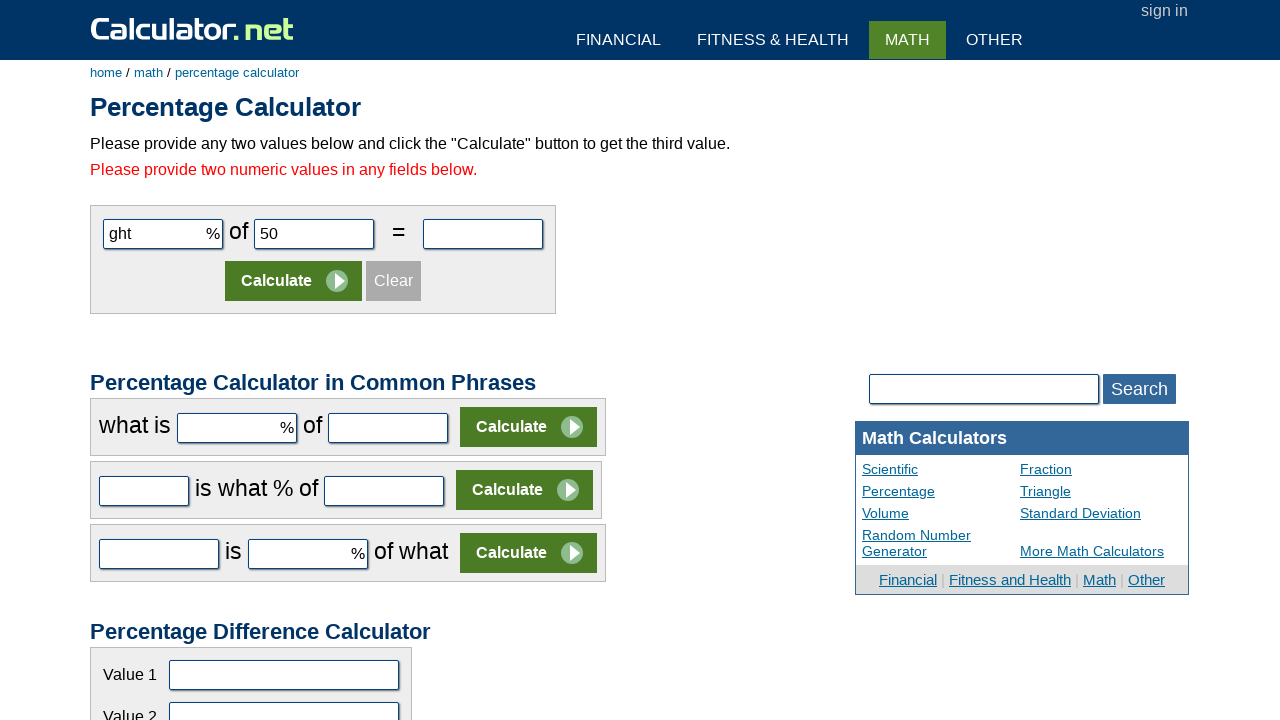

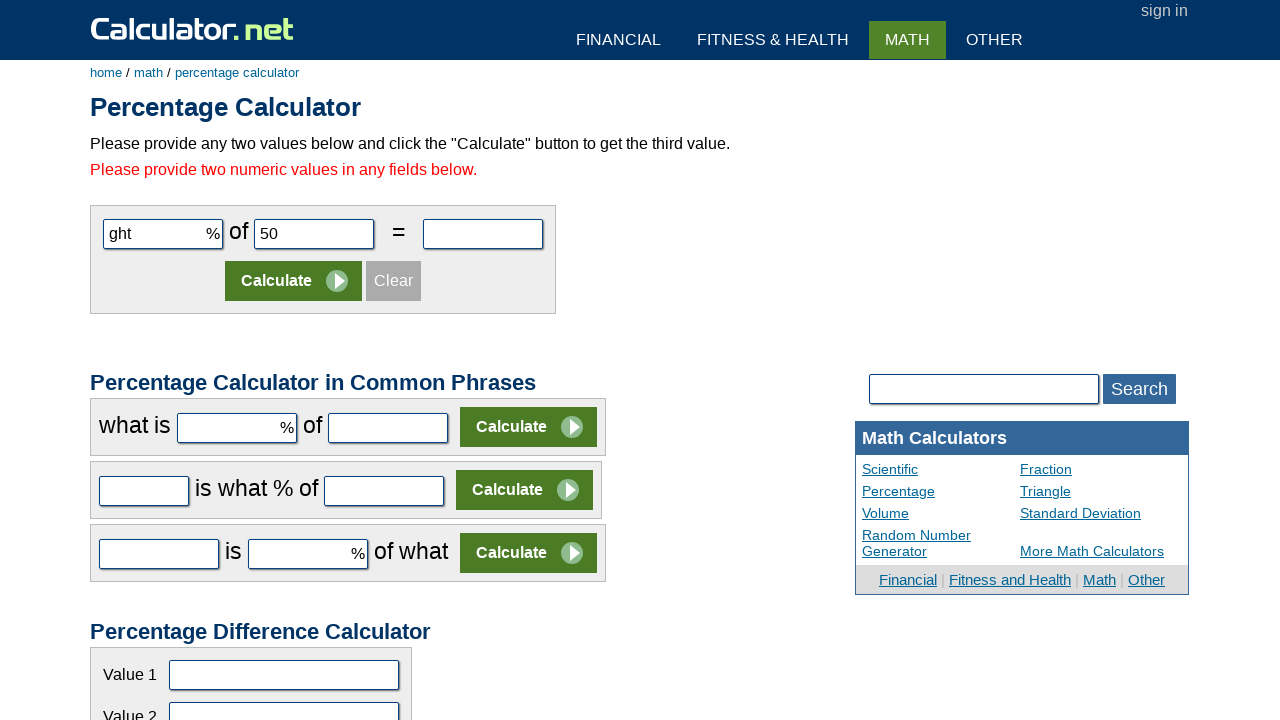